Tests drag and drop functionality on jQuery UI demo site by dragging an element into a droppable area, then navigates to the Sortable section

Starting URL: https://jqueryui.com/

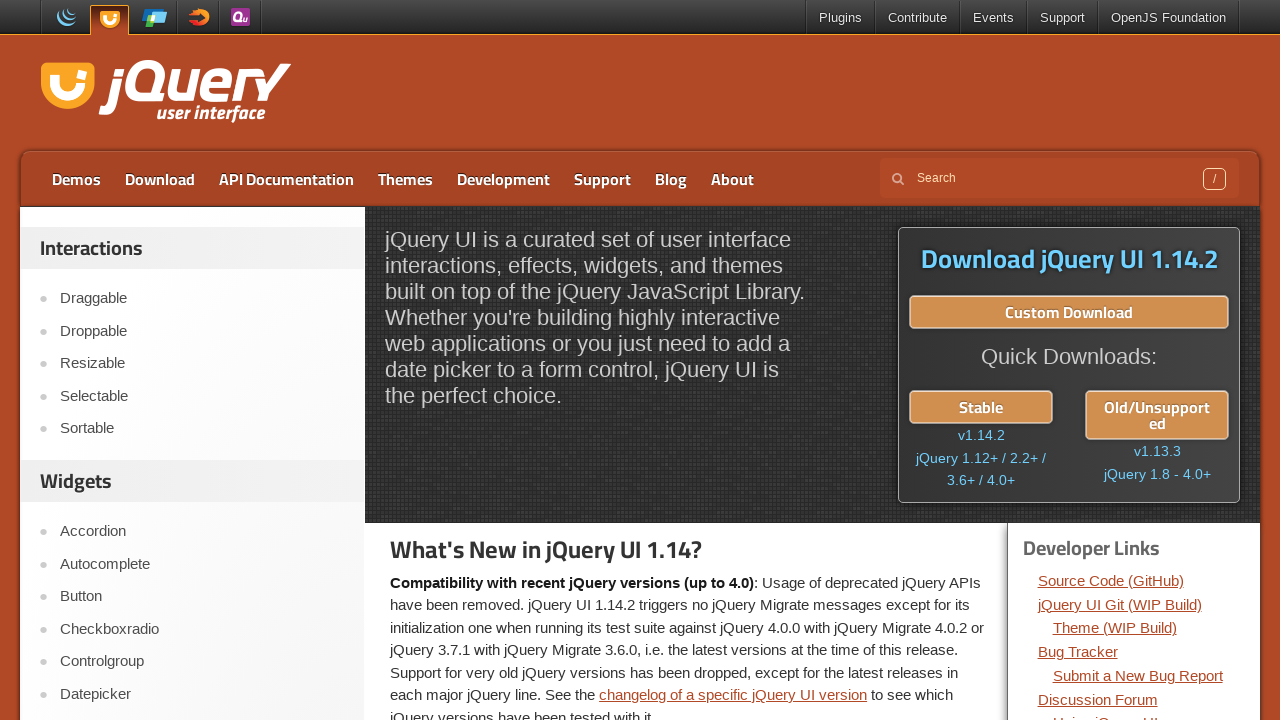

Clicked on the Droppable link at (202, 331) on a:text('Droppable')
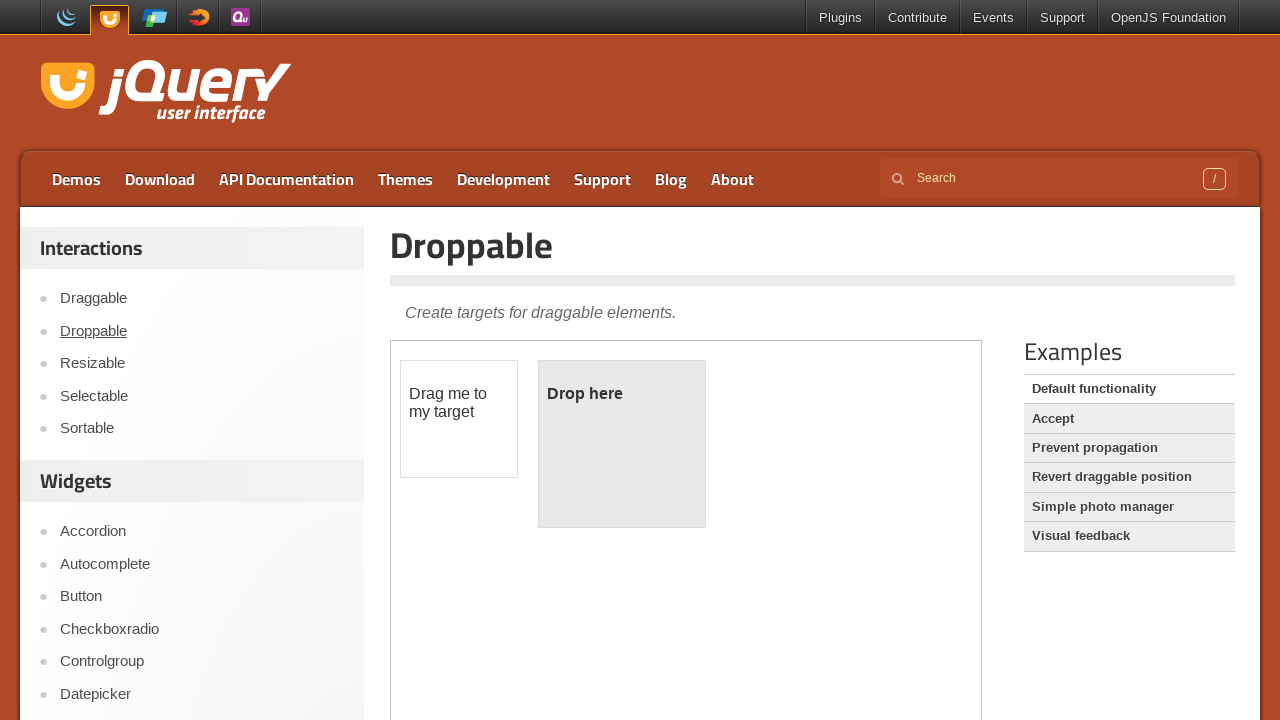

Located the demo iframe
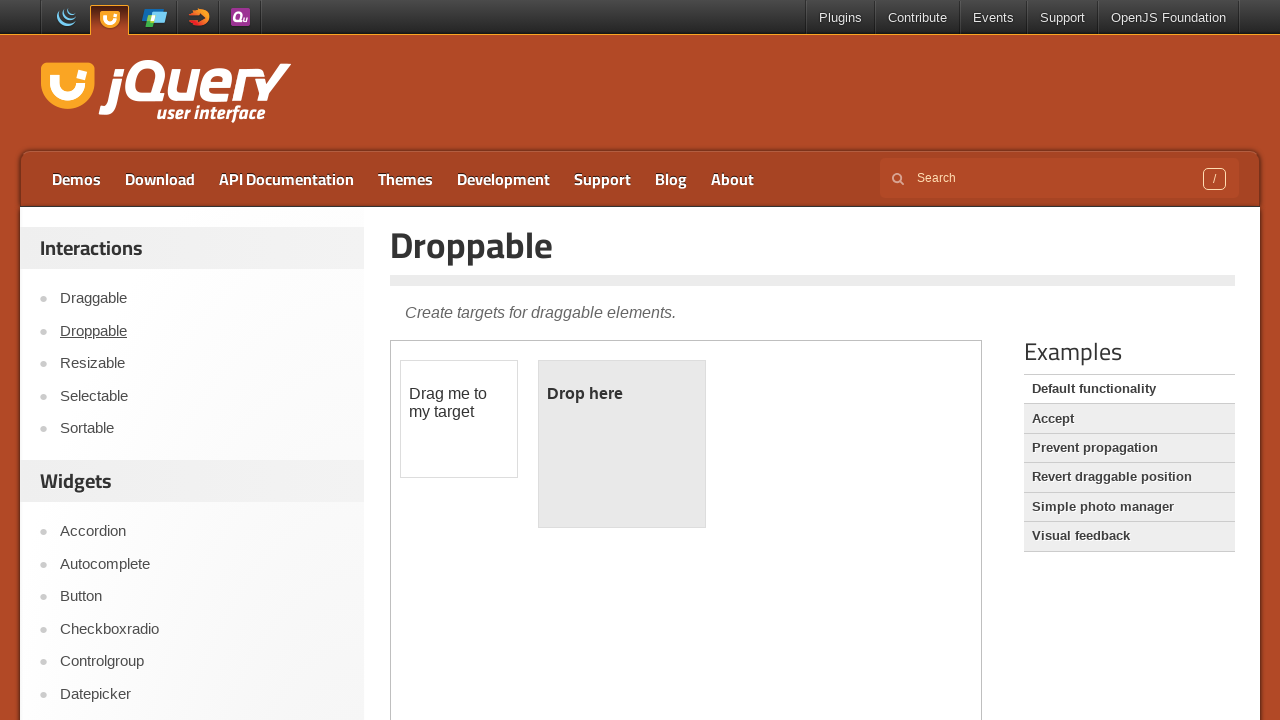

Located the draggable element
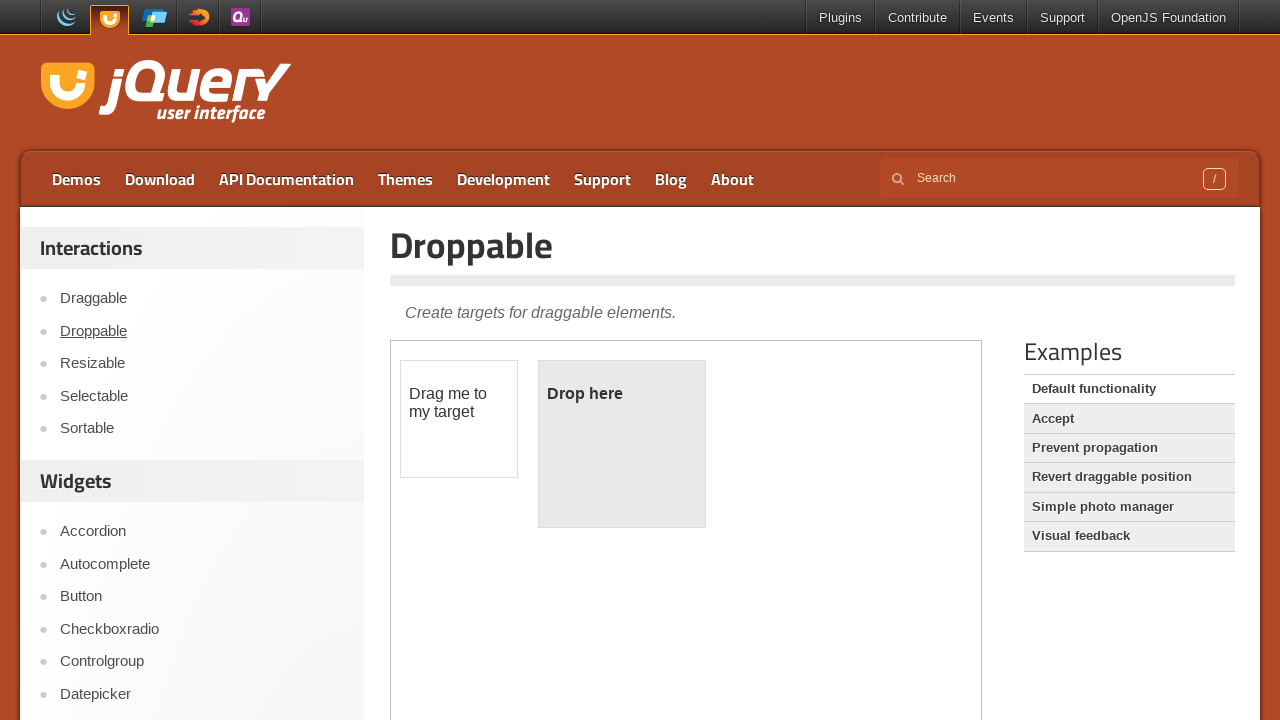

Located the droppable element
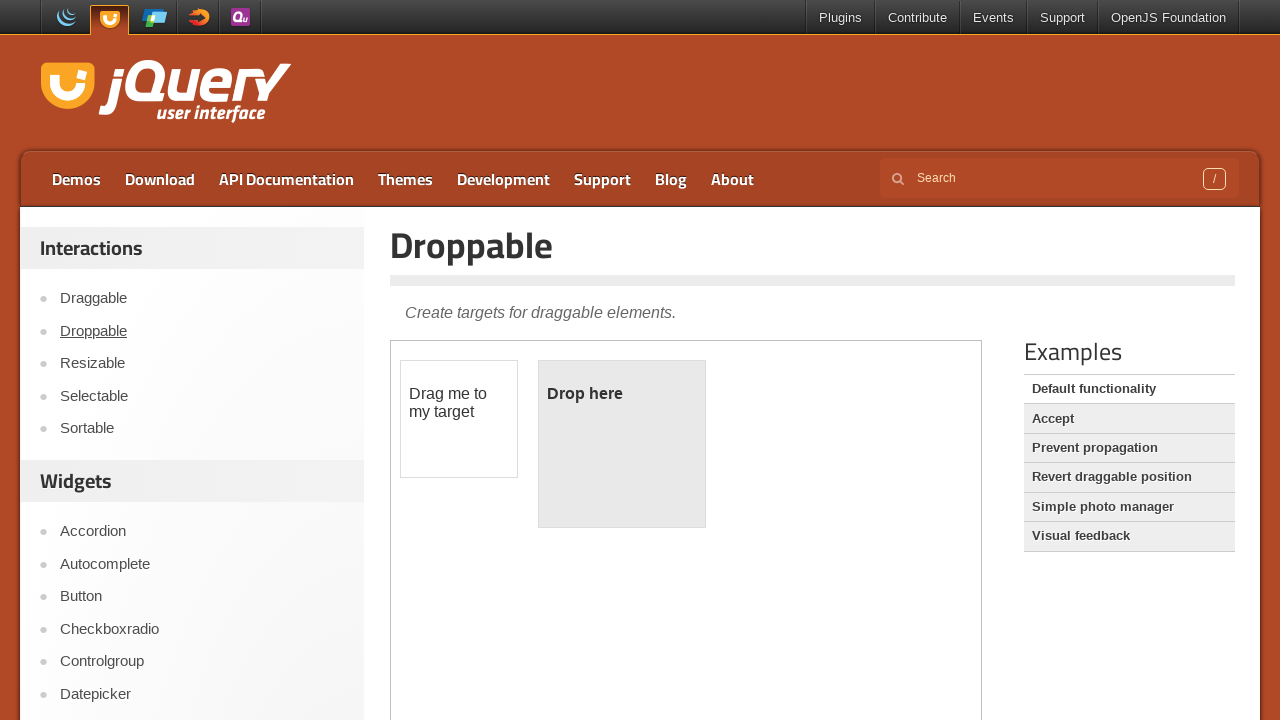

Dragged the element into the droppable area at (622, 444)
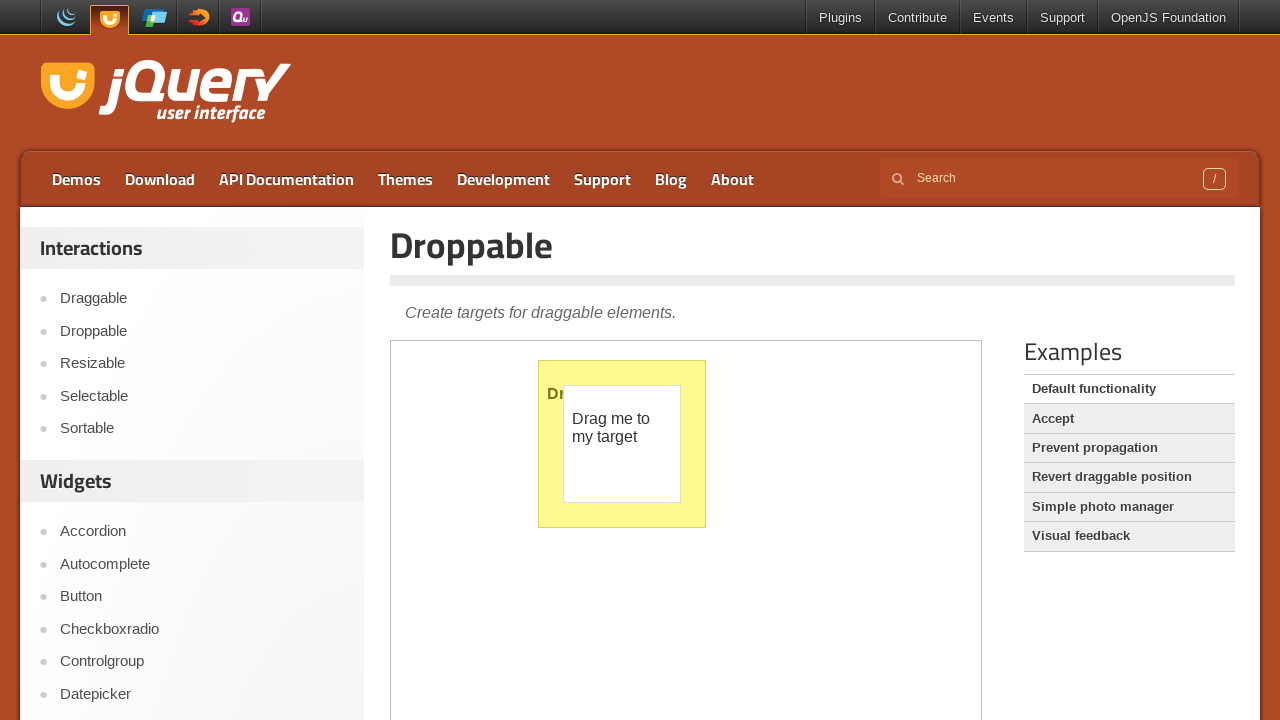

Clicked on the Sortable link to navigate to the next section at (202, 429) on a:text('Sortable')
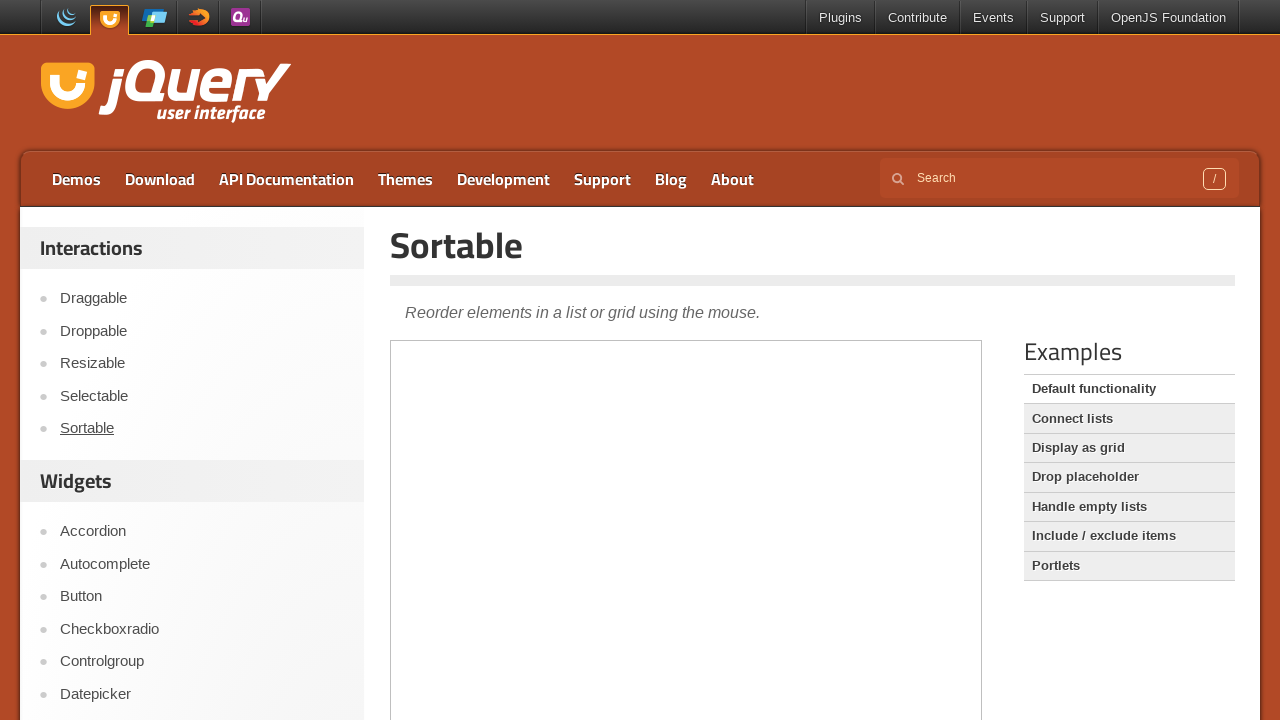

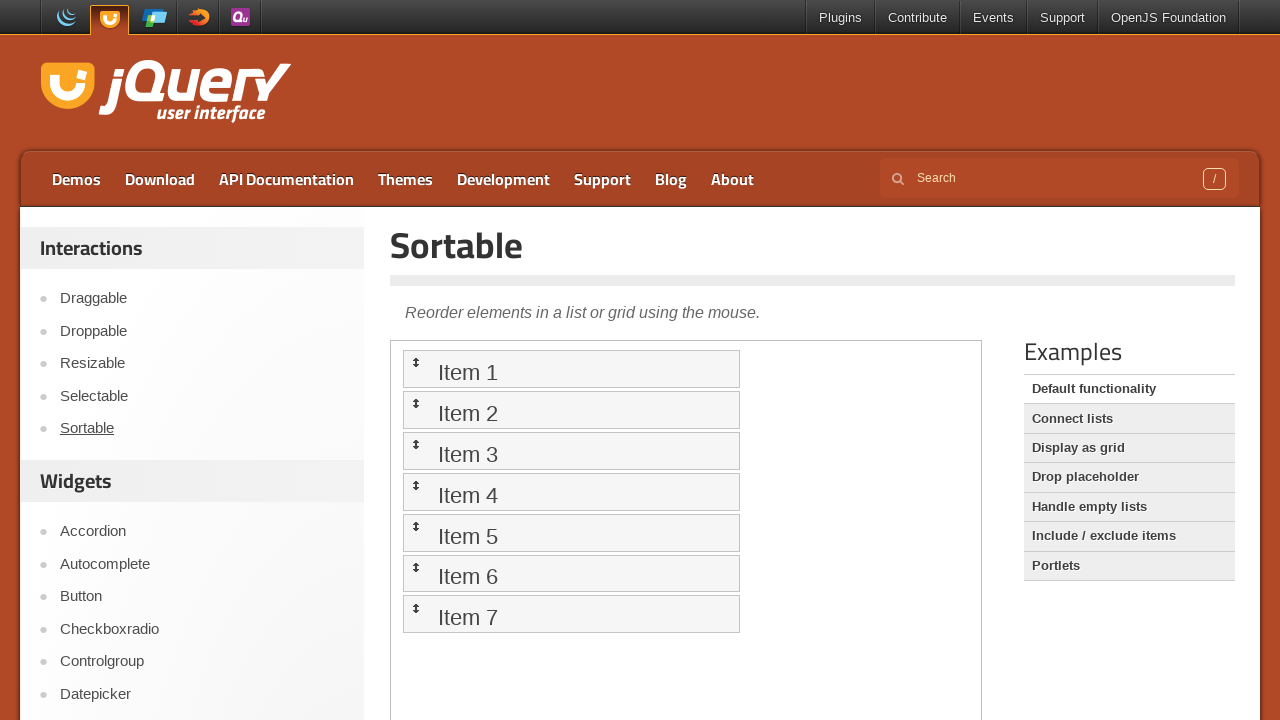